Tests selecting a dropdown option by its value attribute and verifying the selection

Starting URL: https://the-internet.herokuapp.com/dropdown

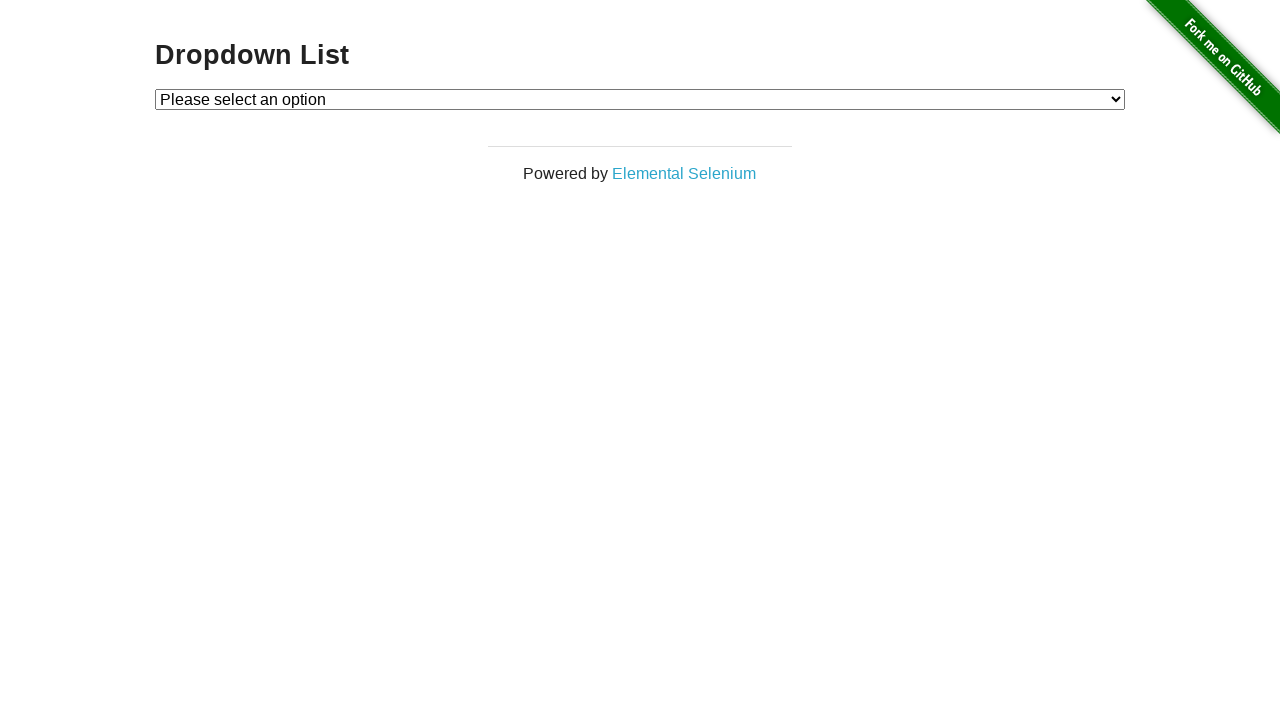

Selected dropdown option with value '2' on #dropdown
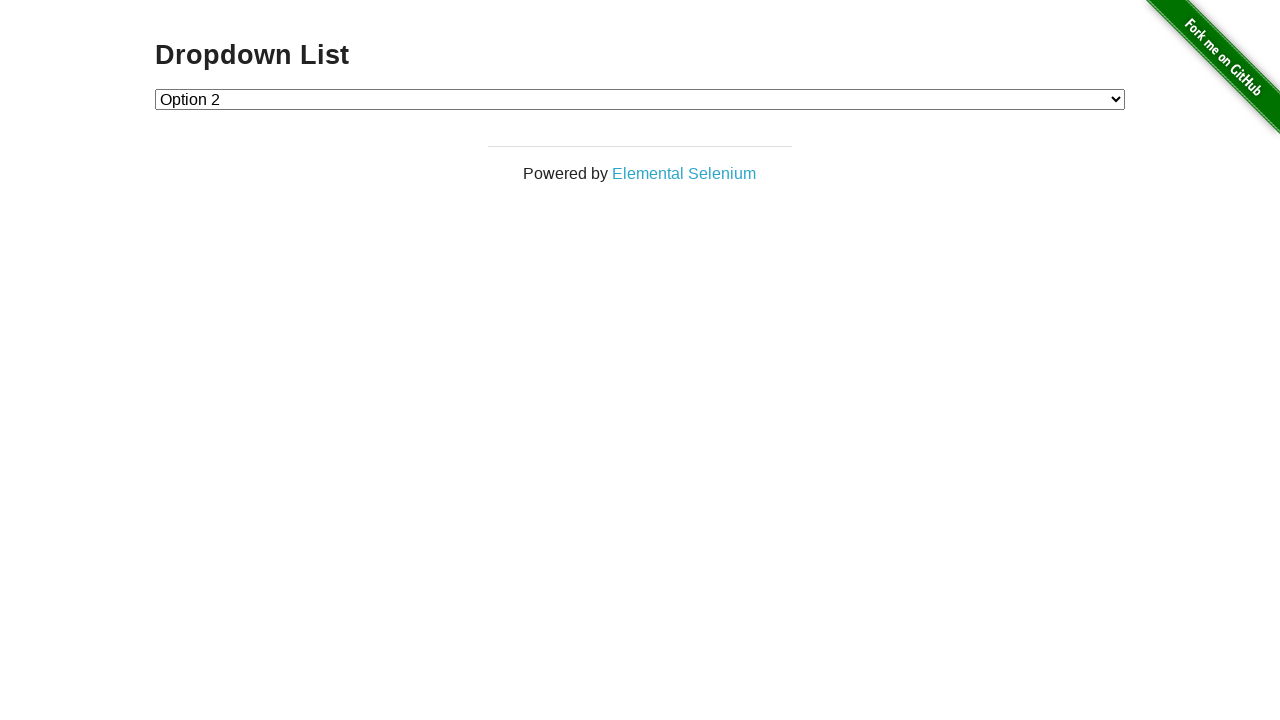

Retrieved text content of selected dropdown option
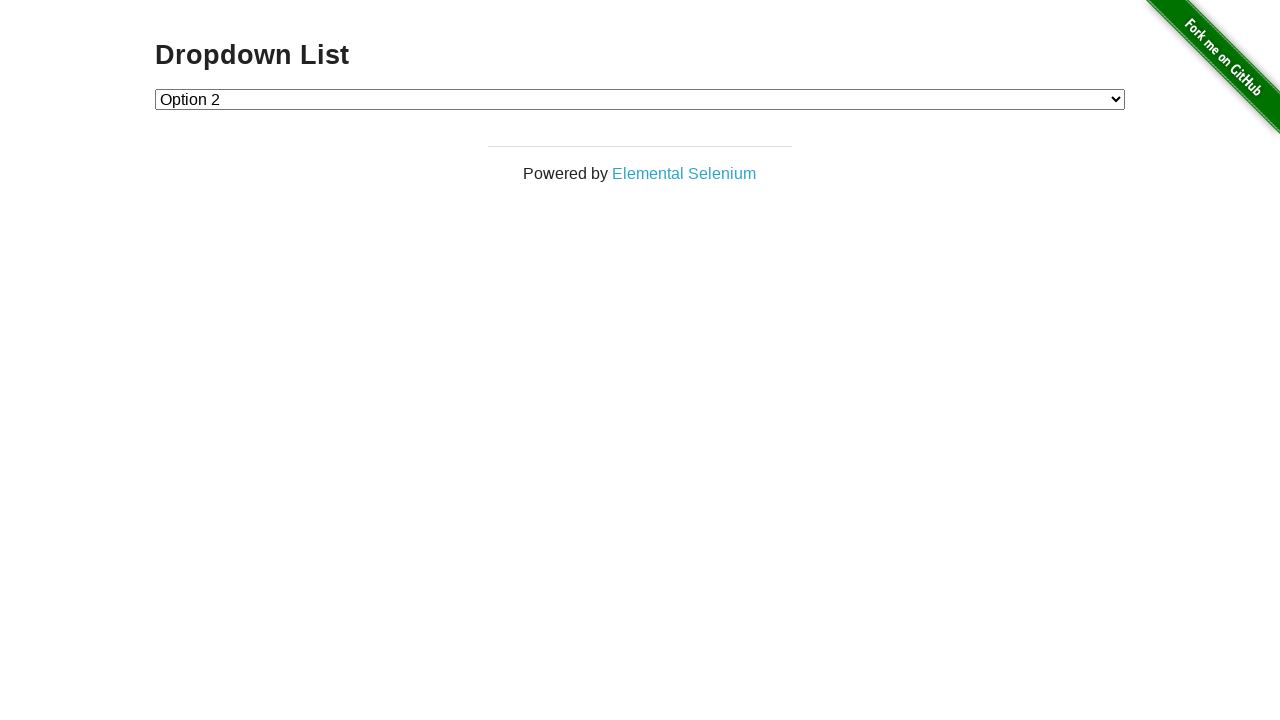

Verified selected option text is 'Option 2'
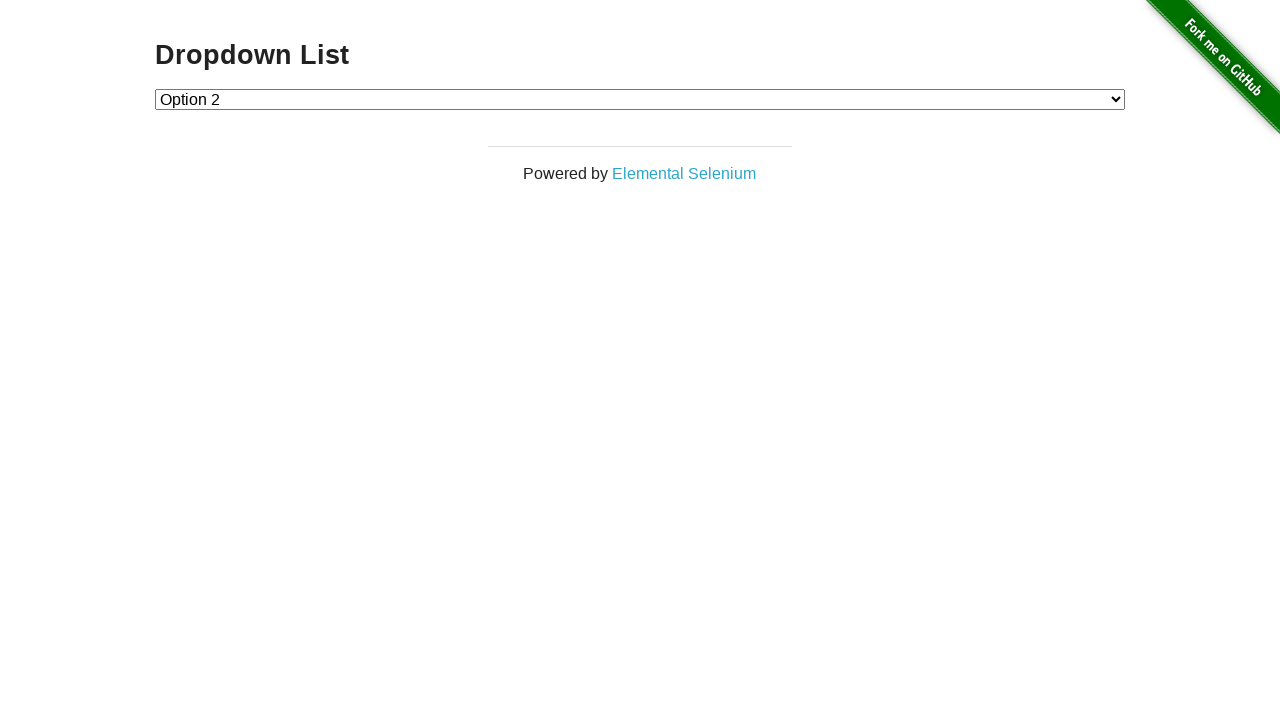

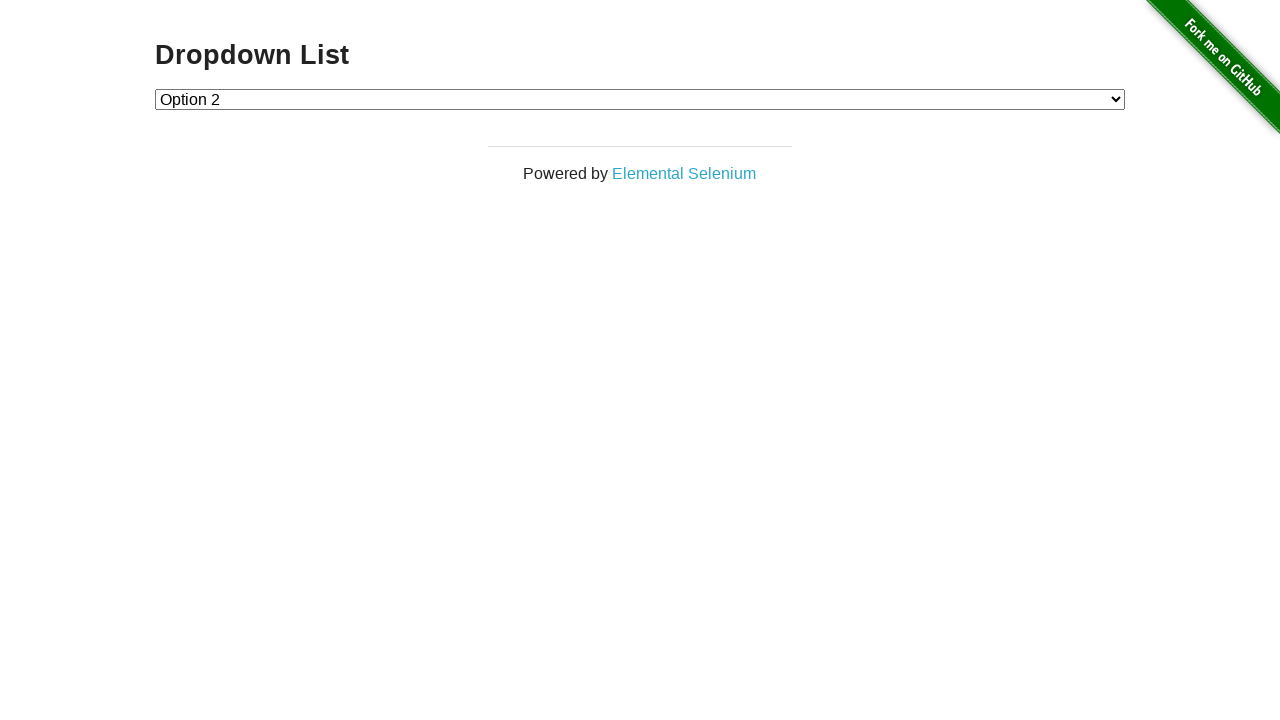